Verifies checkbox element exists and is interactable before clicking it if unchecked

Starting URL: https://the-internet.herokuapp.com/checkboxes

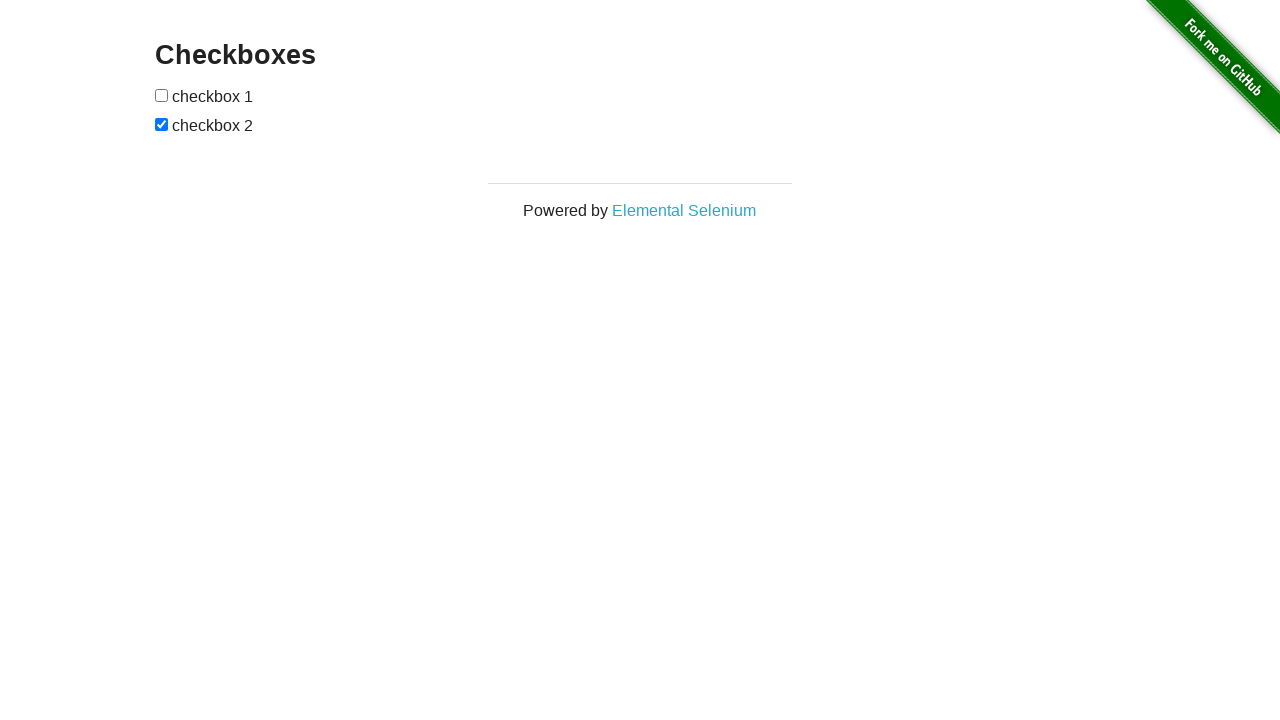

Verified first checkbox element exists
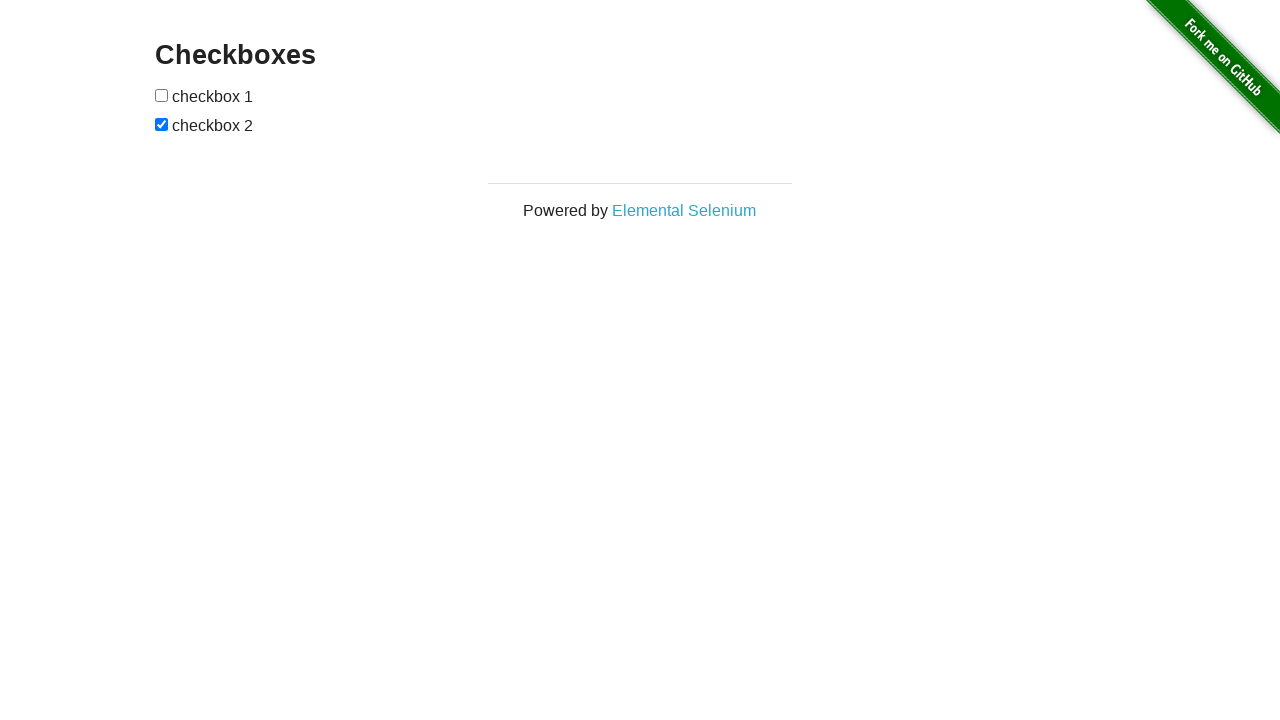

Located first checkbox element
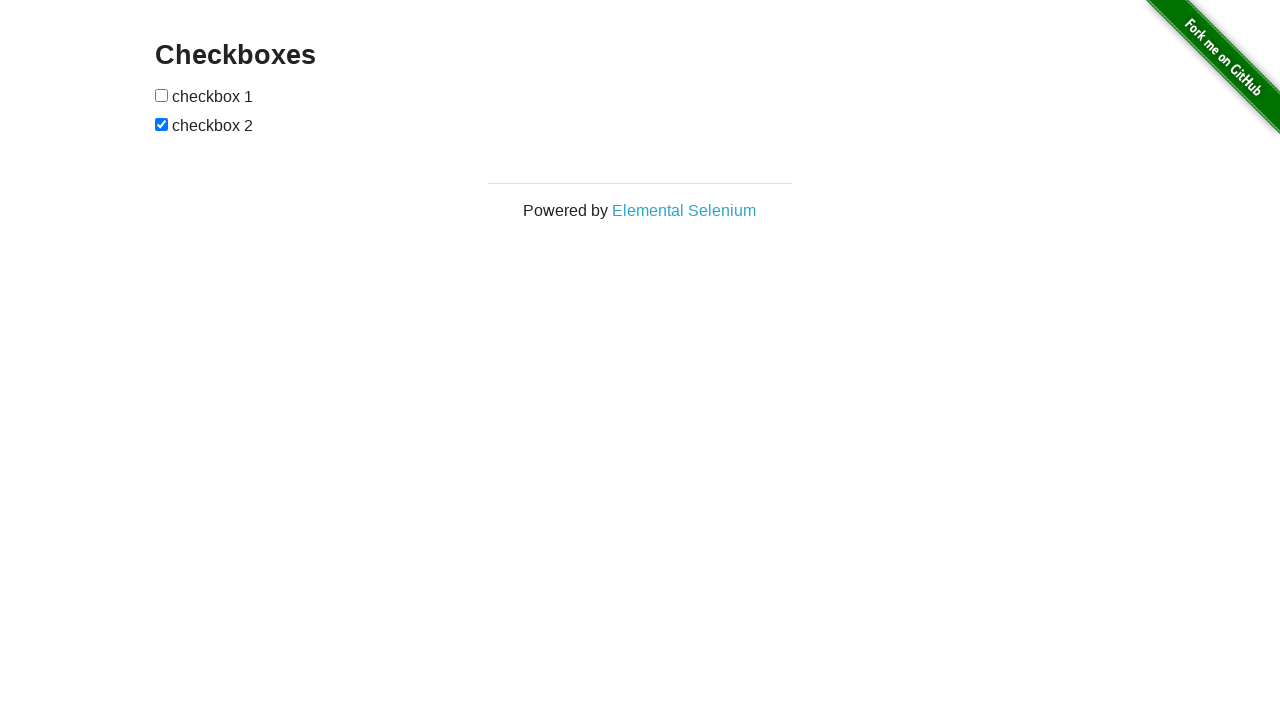

Verified checkbox is unchecked, enabled, and visible
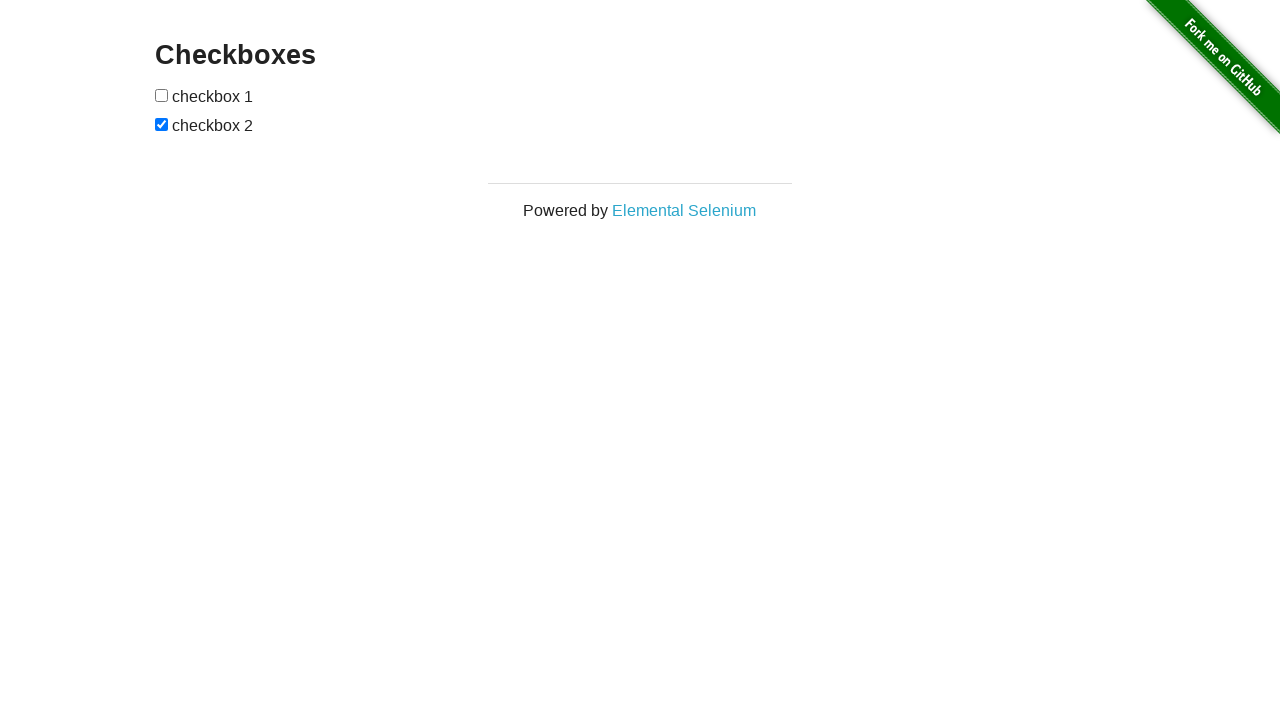

Clicked the unchecked checkbox at (162, 95) on xpath=/html/body/div[2]/div/div/form/input[1]
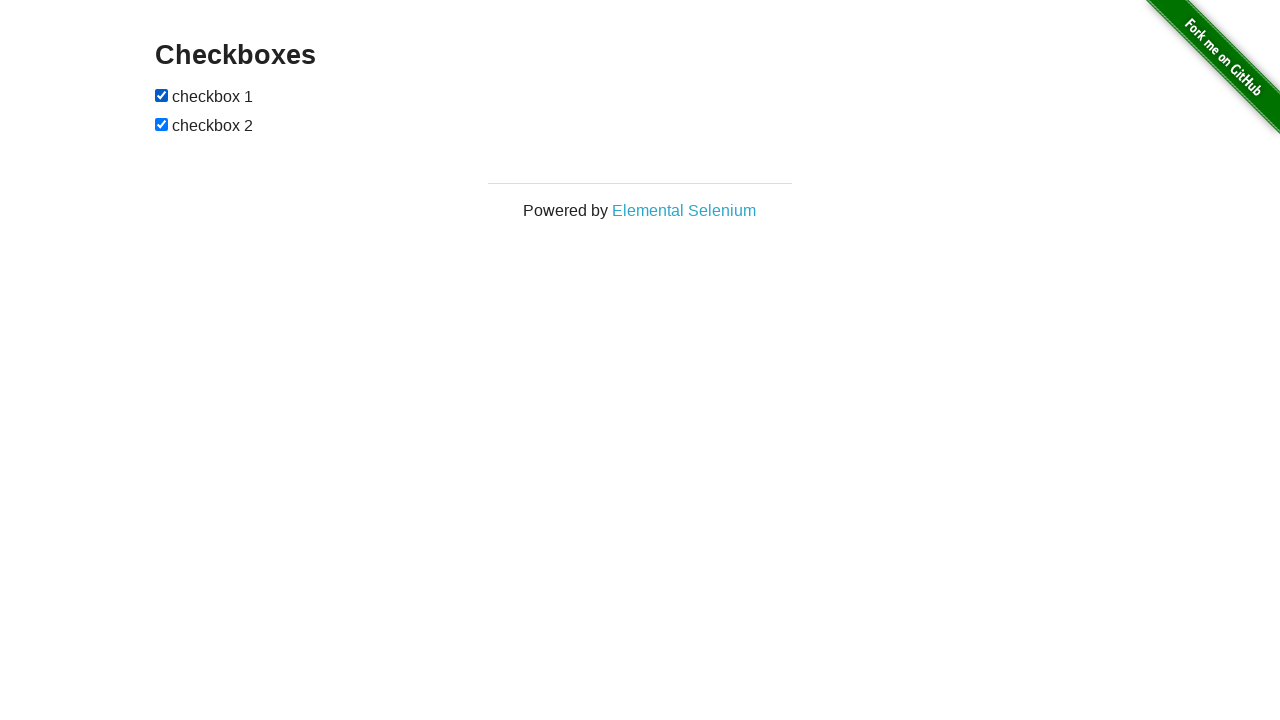

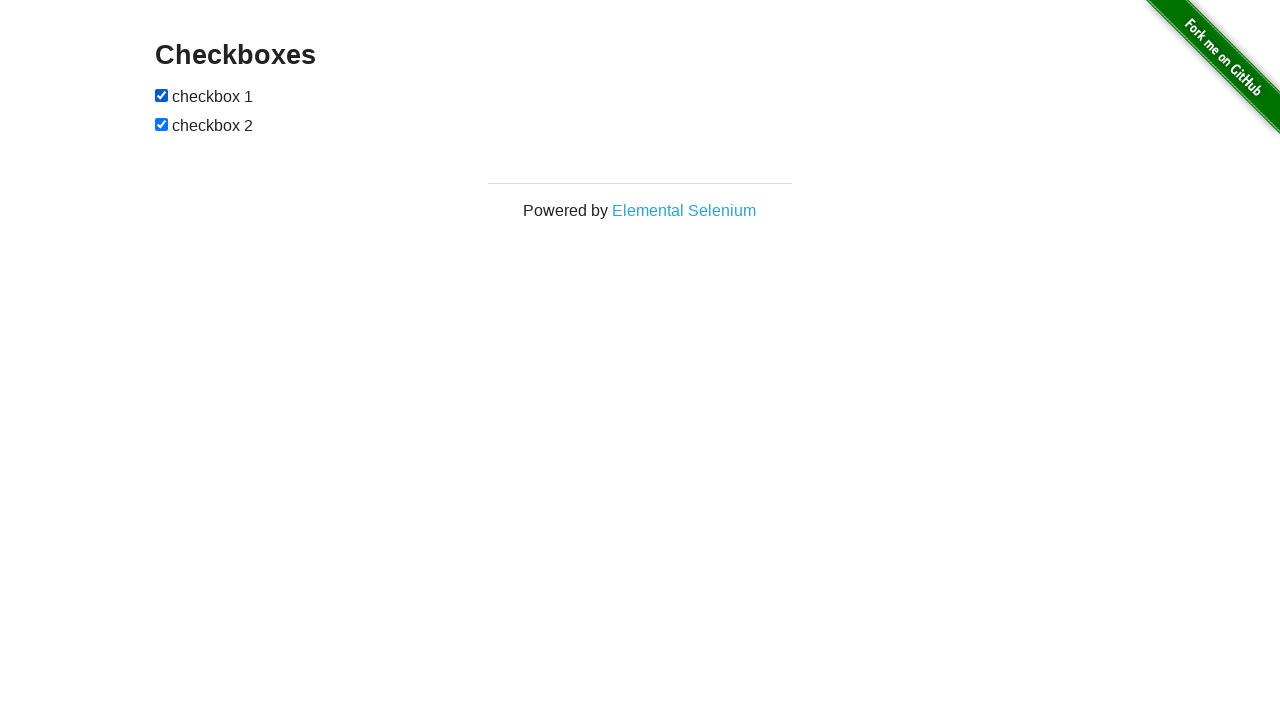